Tests alert handling functionality by triggering an alert dialog and dismissing it

Starting URL: http://demo.automationtesting.in/Alerts.html

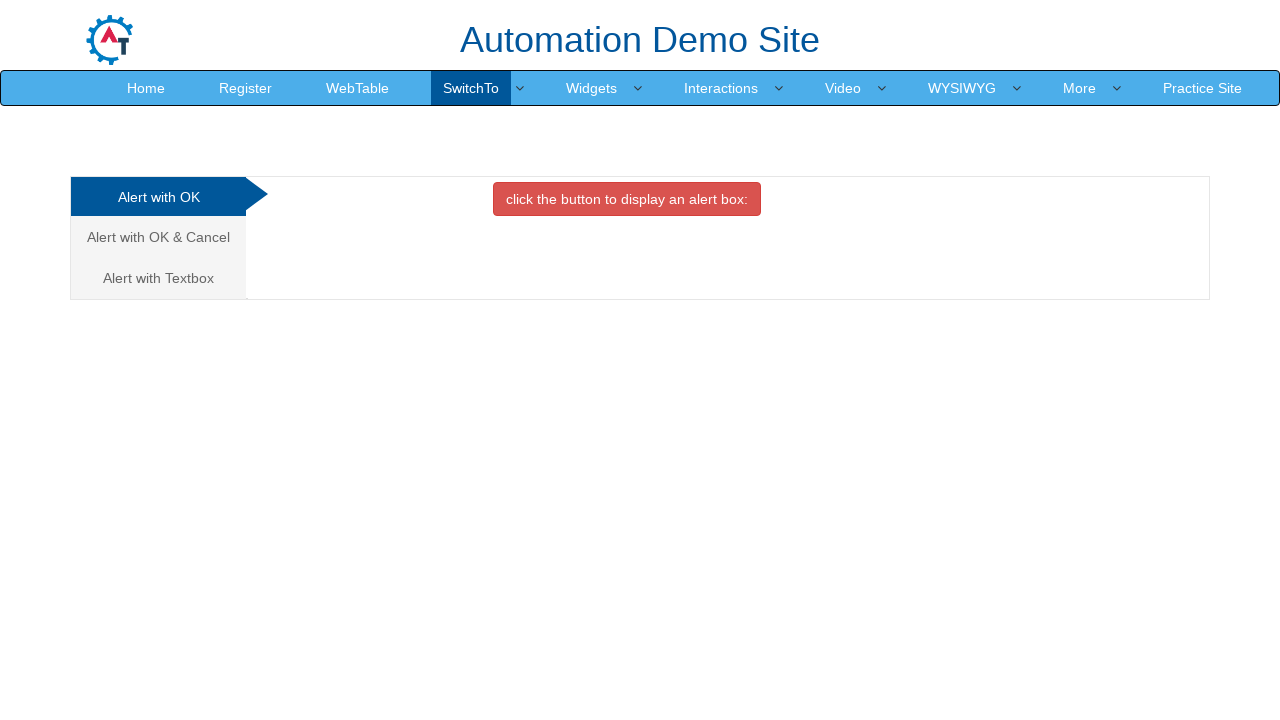

Clicked on the 'Alert with OK' tab at (158, 197) on xpath=(//a[contains(text(),'Alert with')])[1]
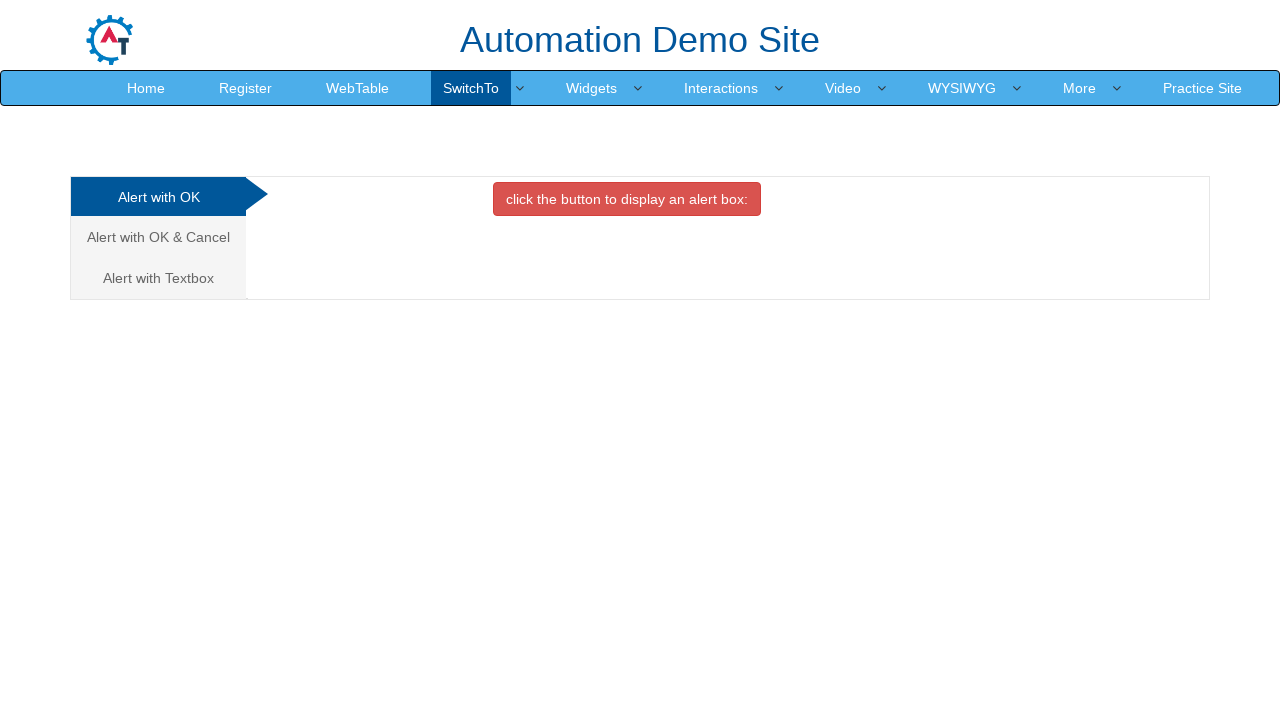

Clicked the button to trigger the alert dialog at (627, 199) on xpath=//button[@class='btn btn-danger']
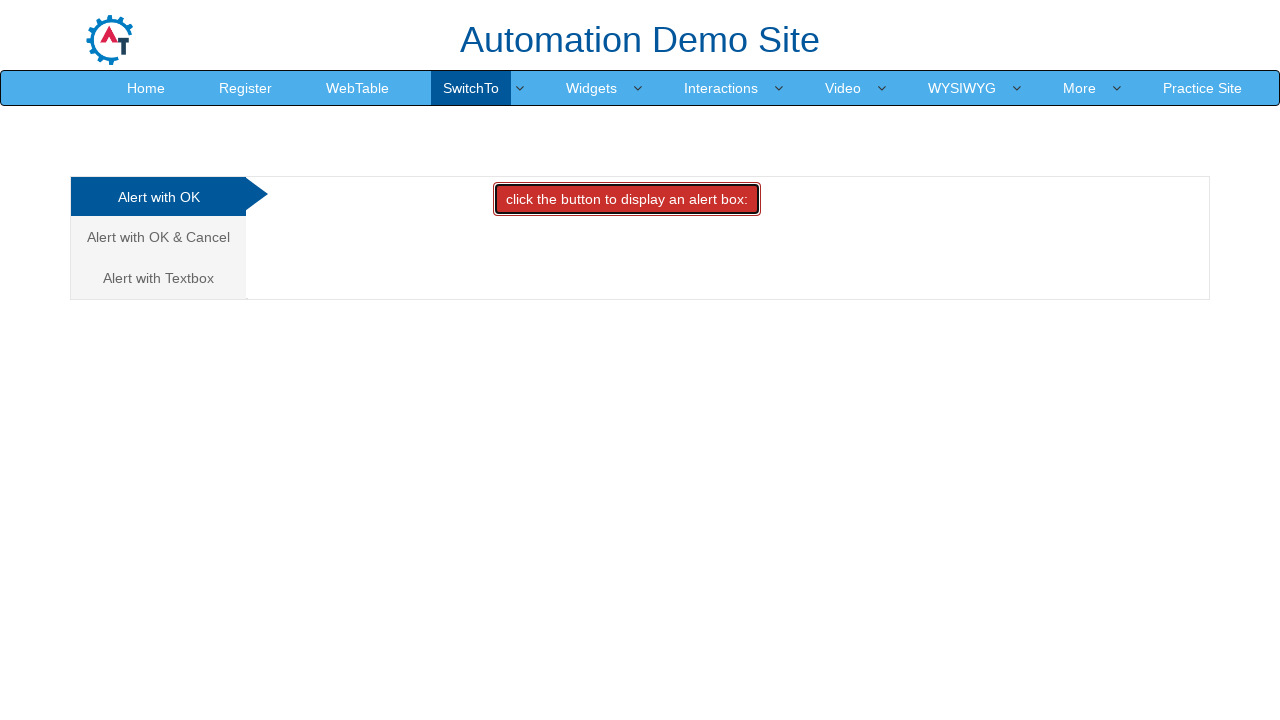

Set up dialog handler to dismiss alert
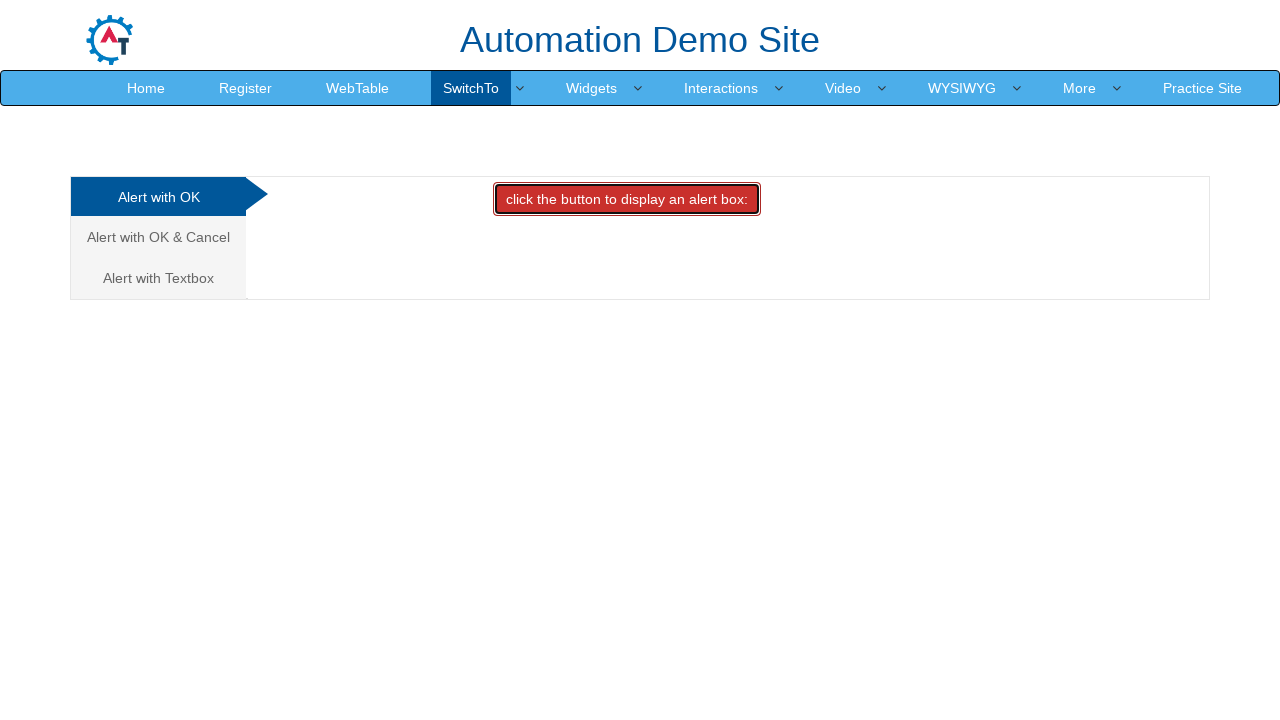

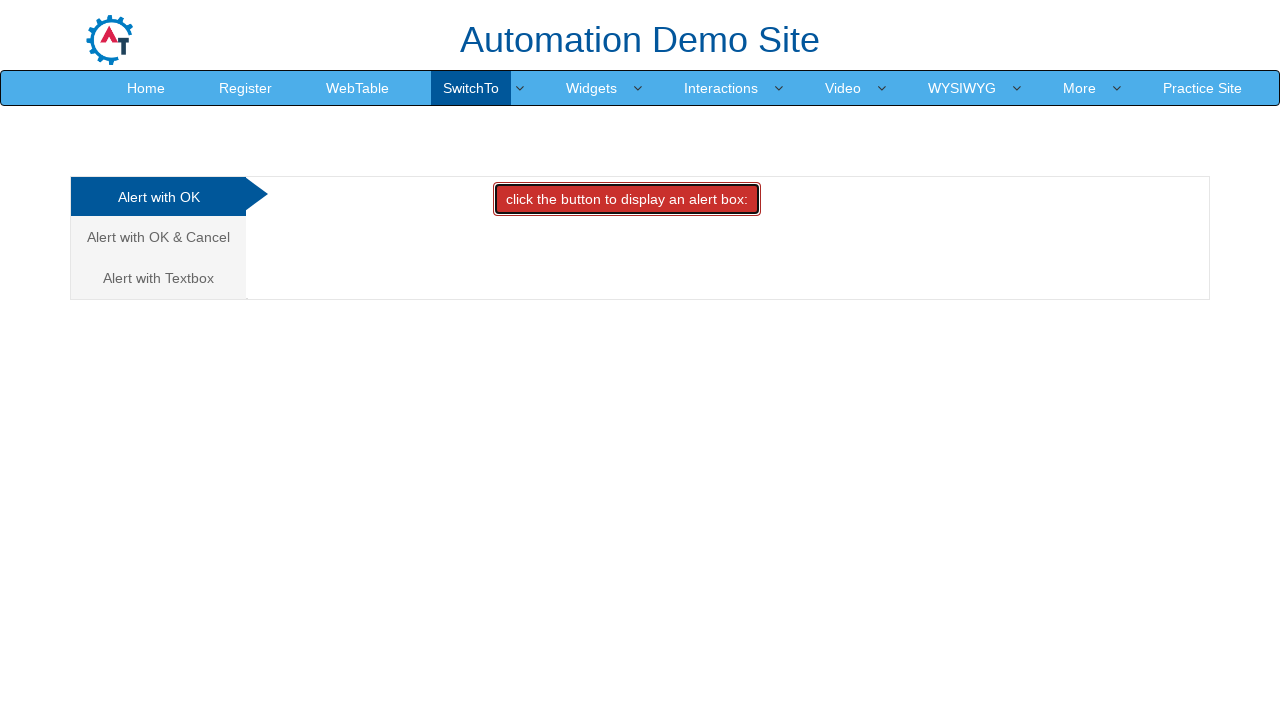